Tests iframe functionality by navigating to the frames page, then the iframe page, switching into the iframe context to read content, and switching back to the main context

Starting URL: https://the-internet.herokuapp.com/

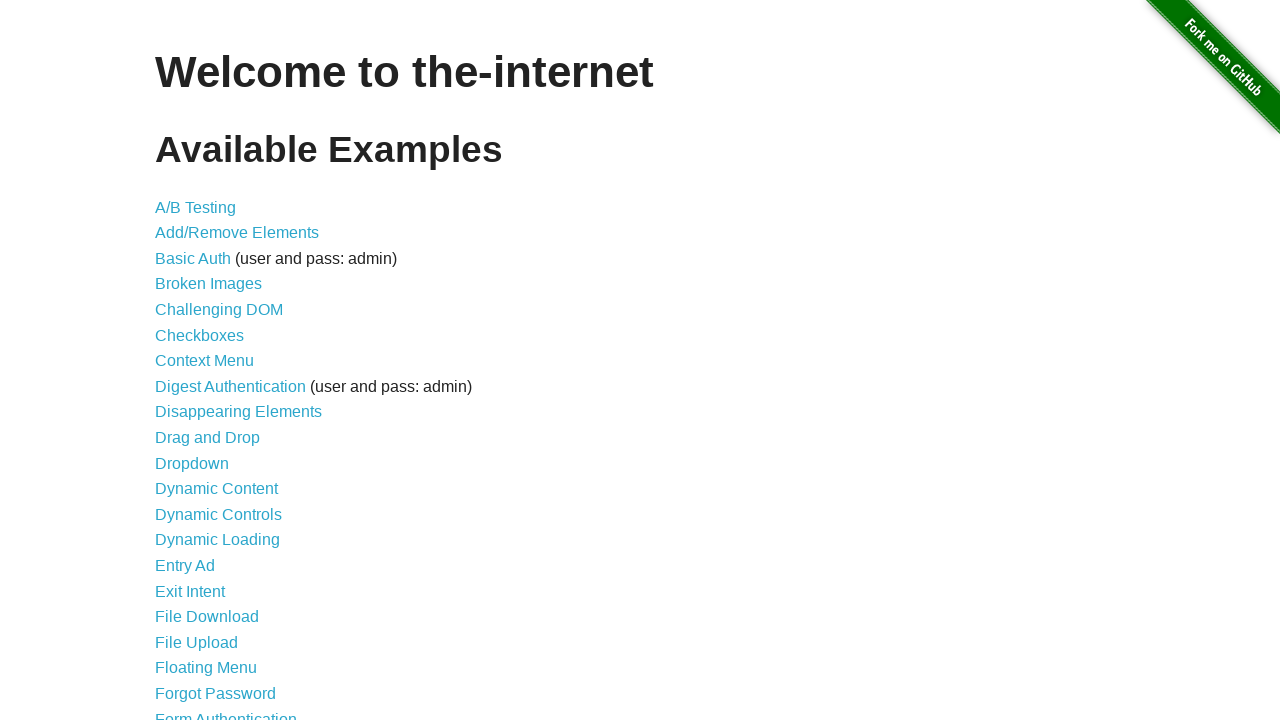

Clicked on the Frames link at (182, 361) on xpath=//a[@href='/frames']
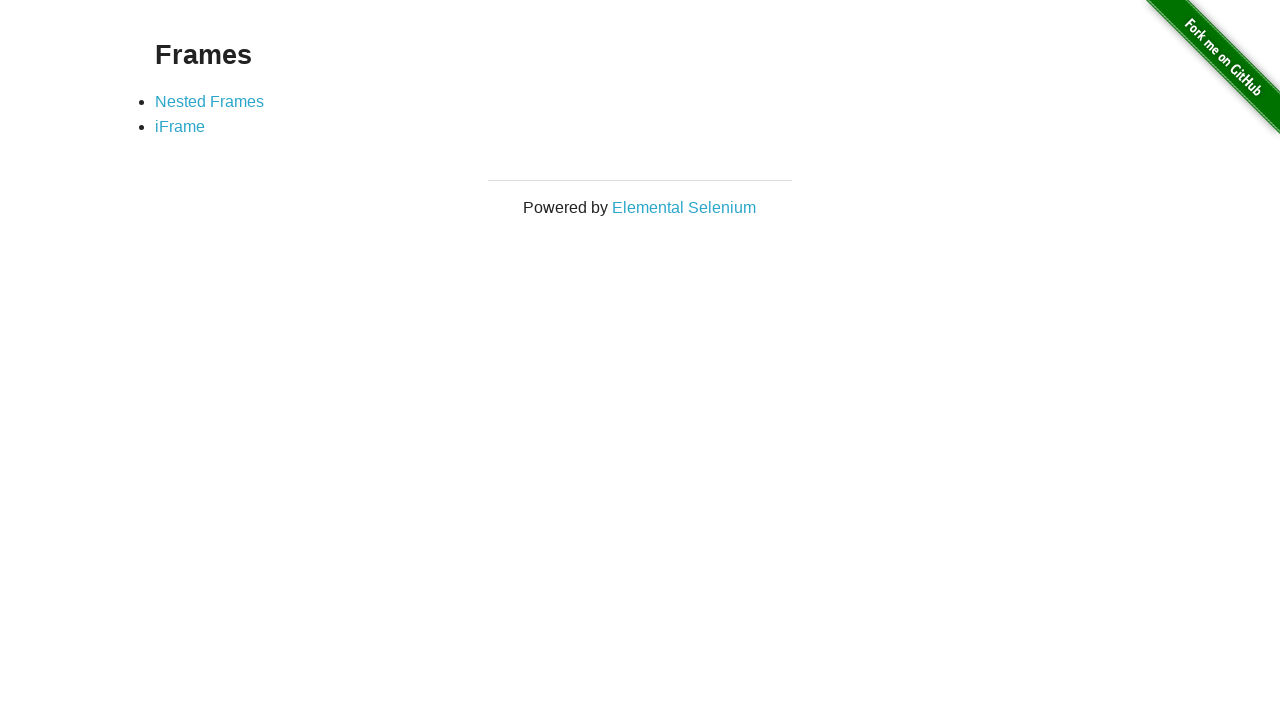

Verified Frames page heading
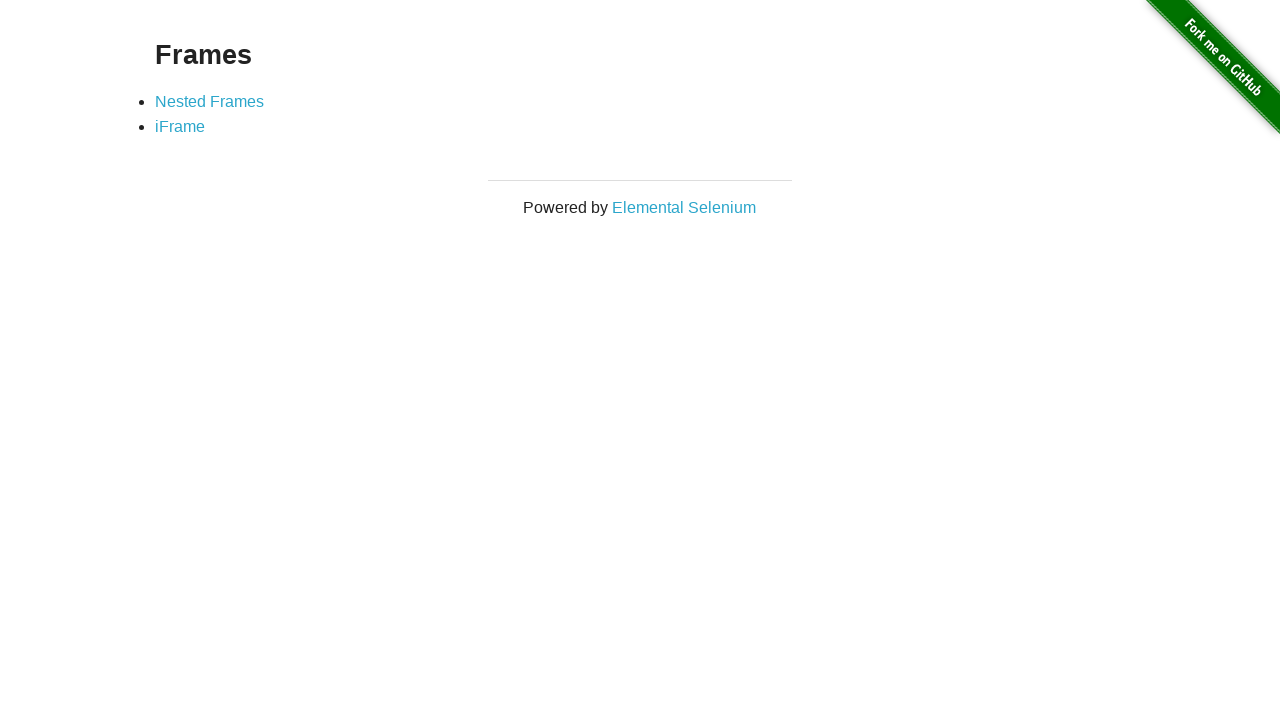

Clicked on the iFrame link at (180, 127) on xpath=//a[@href='/iframe']
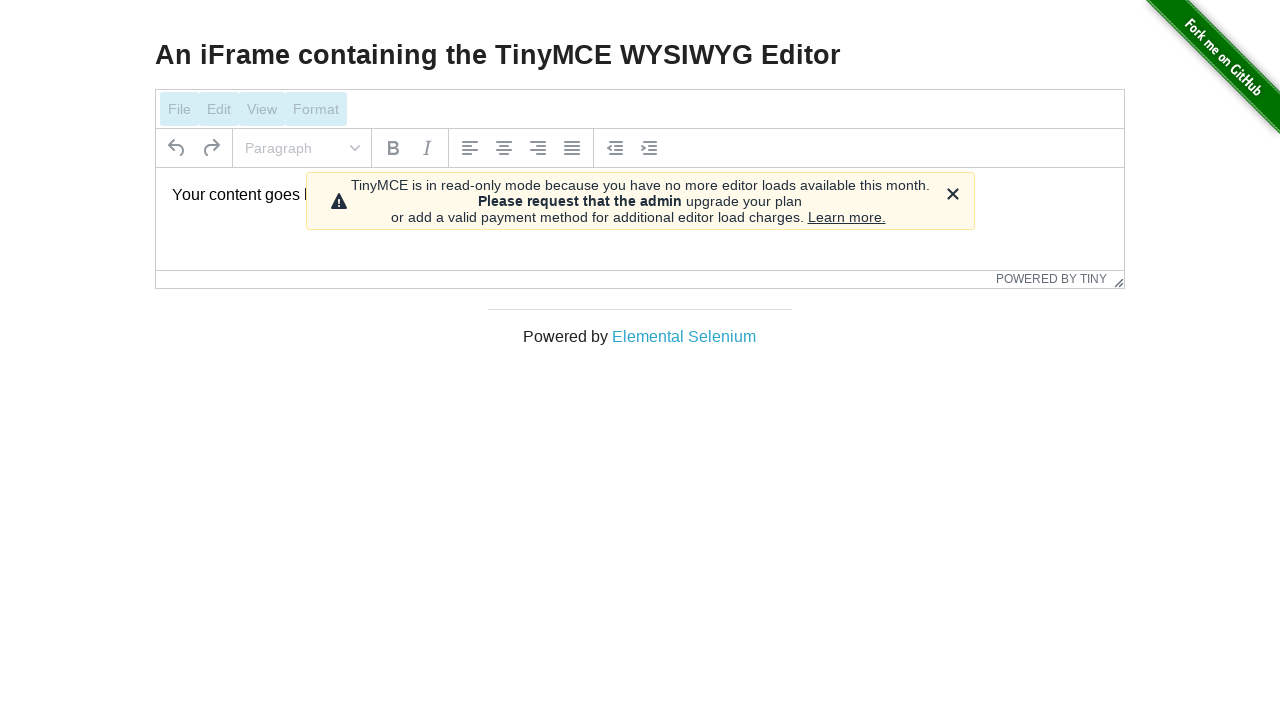

Verified iFrame page heading
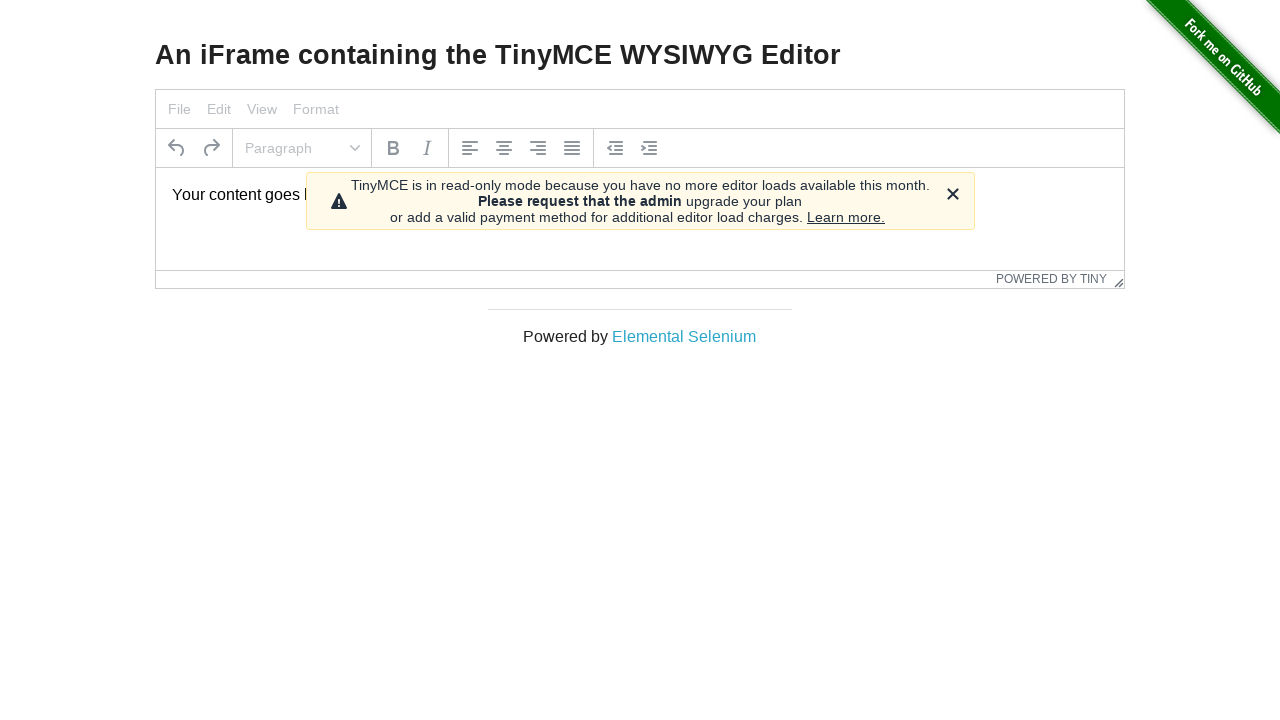

Located iframe element
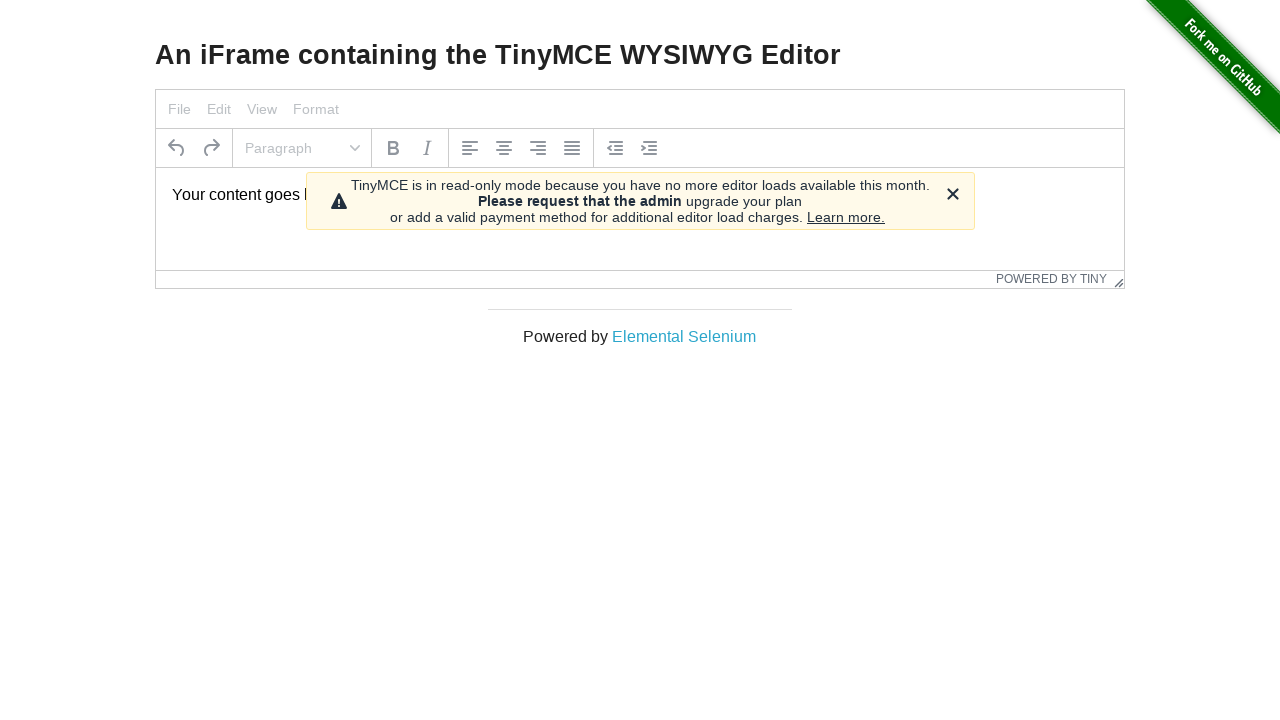

Located paragraph element inside iframe
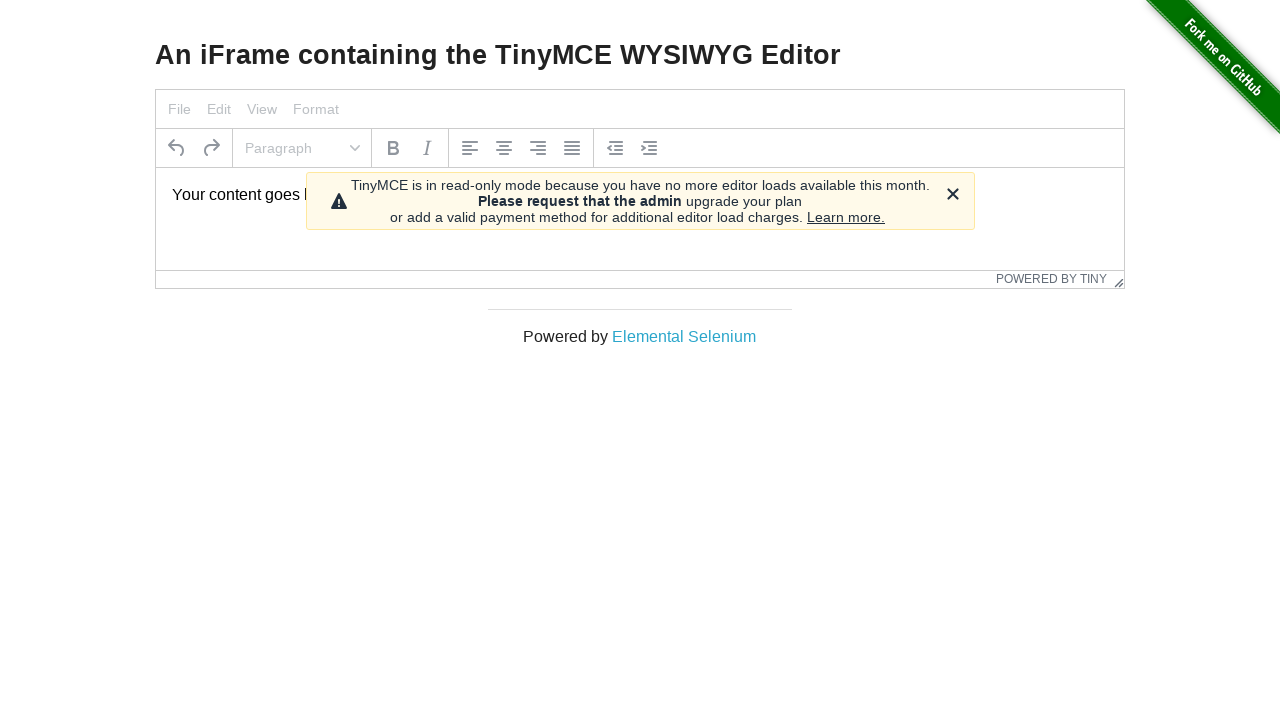

Verified iframe content text: 'Your content goes here.'
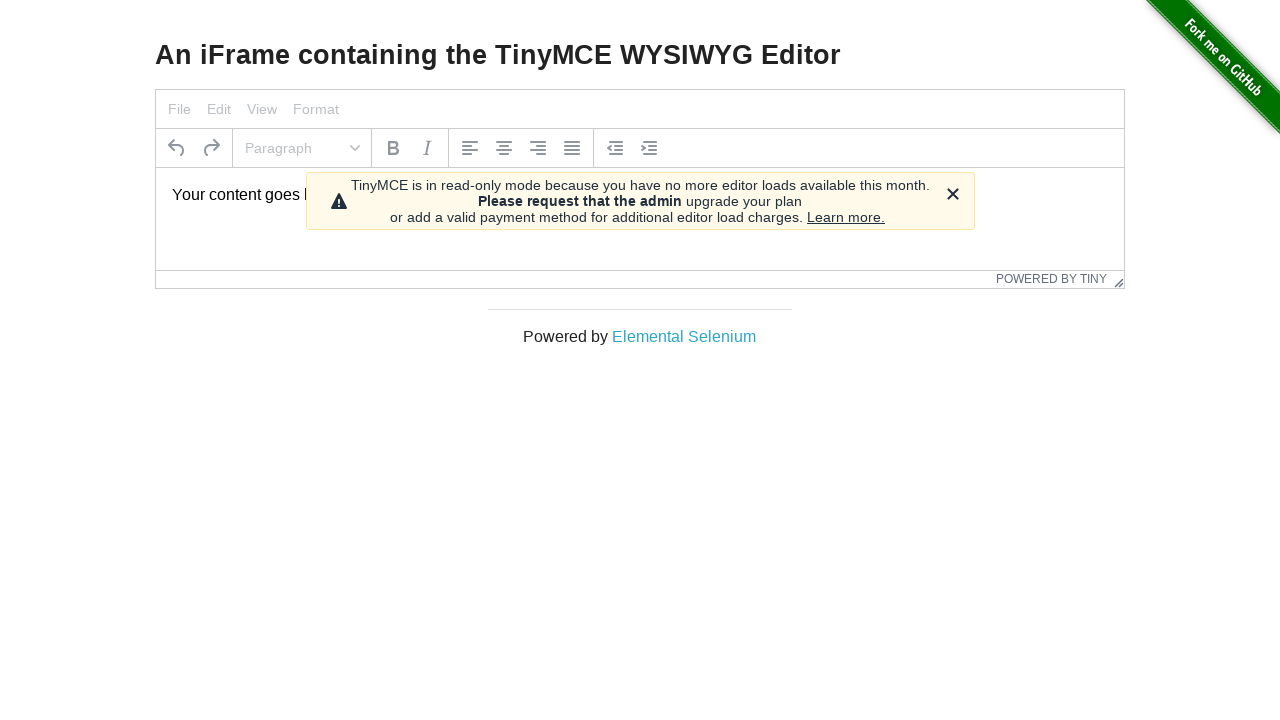

Verified main page content is still accessible after iframe context switch
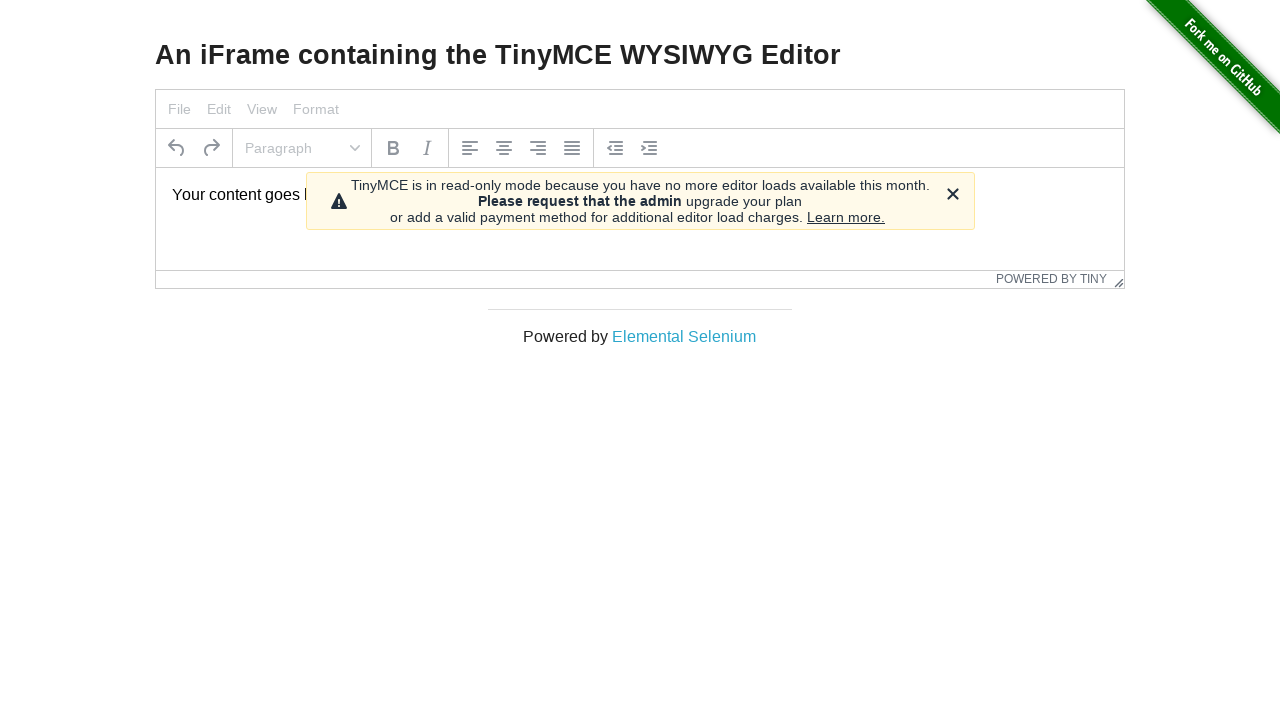

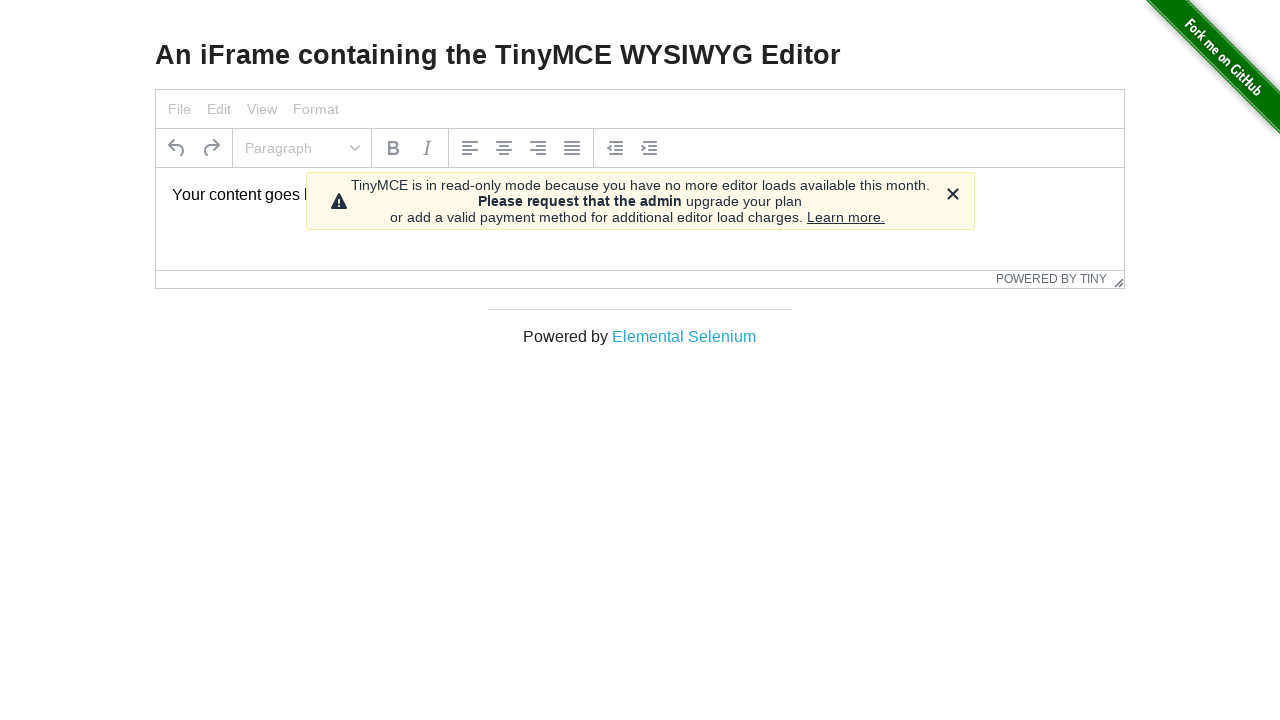